Tests element visibility and interacts with visible form elements including email, radio button, and text area

Starting URL: https://automationfc.github.io/basic-form/index.html

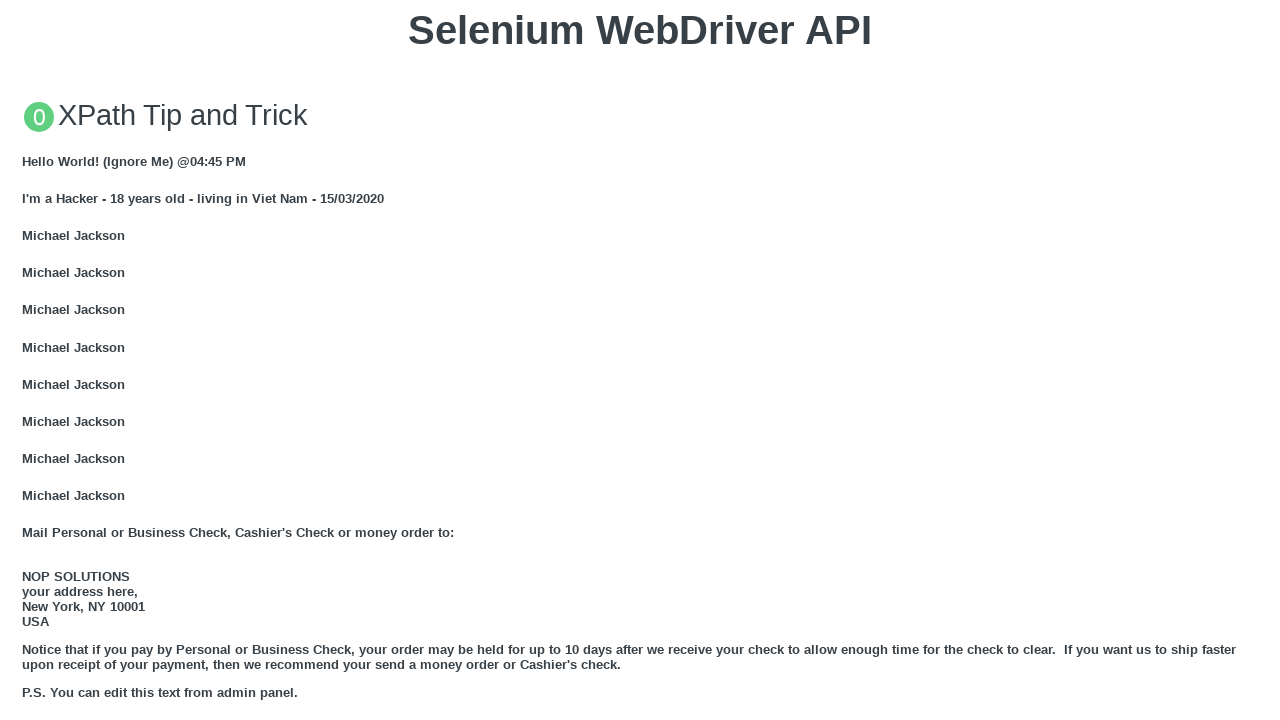

Located email textbox element
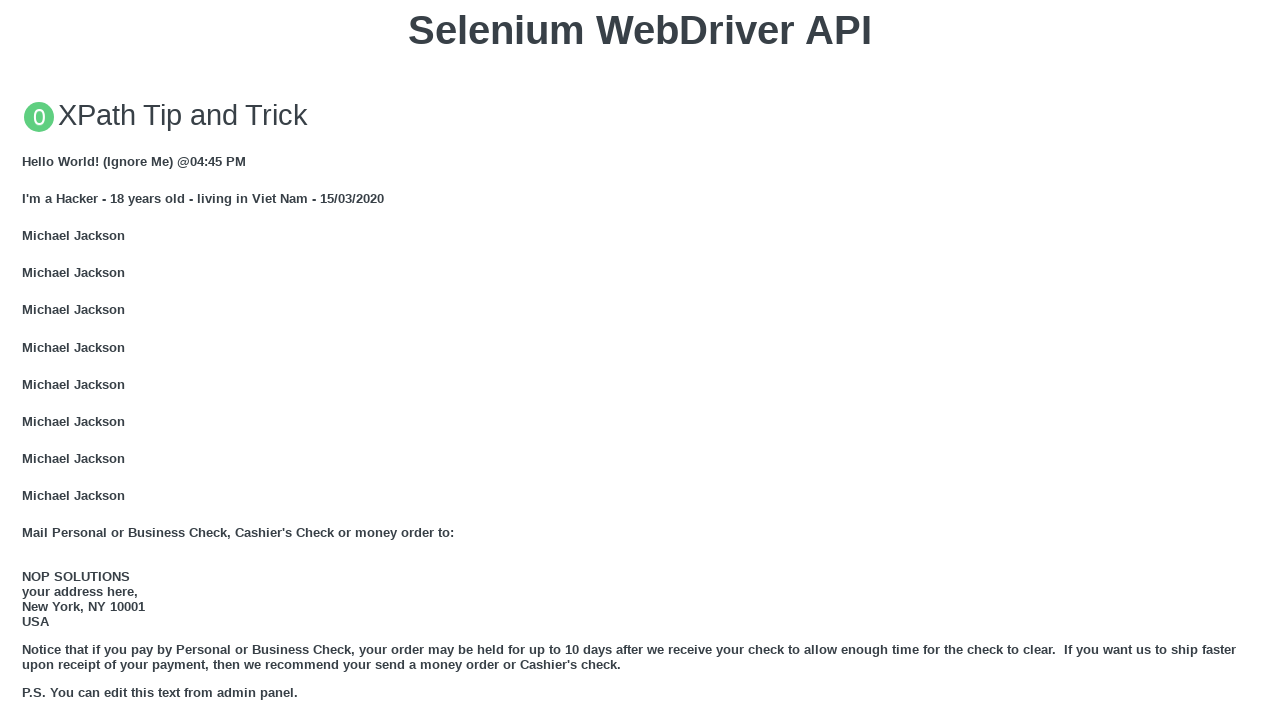

Email textbox is displayed
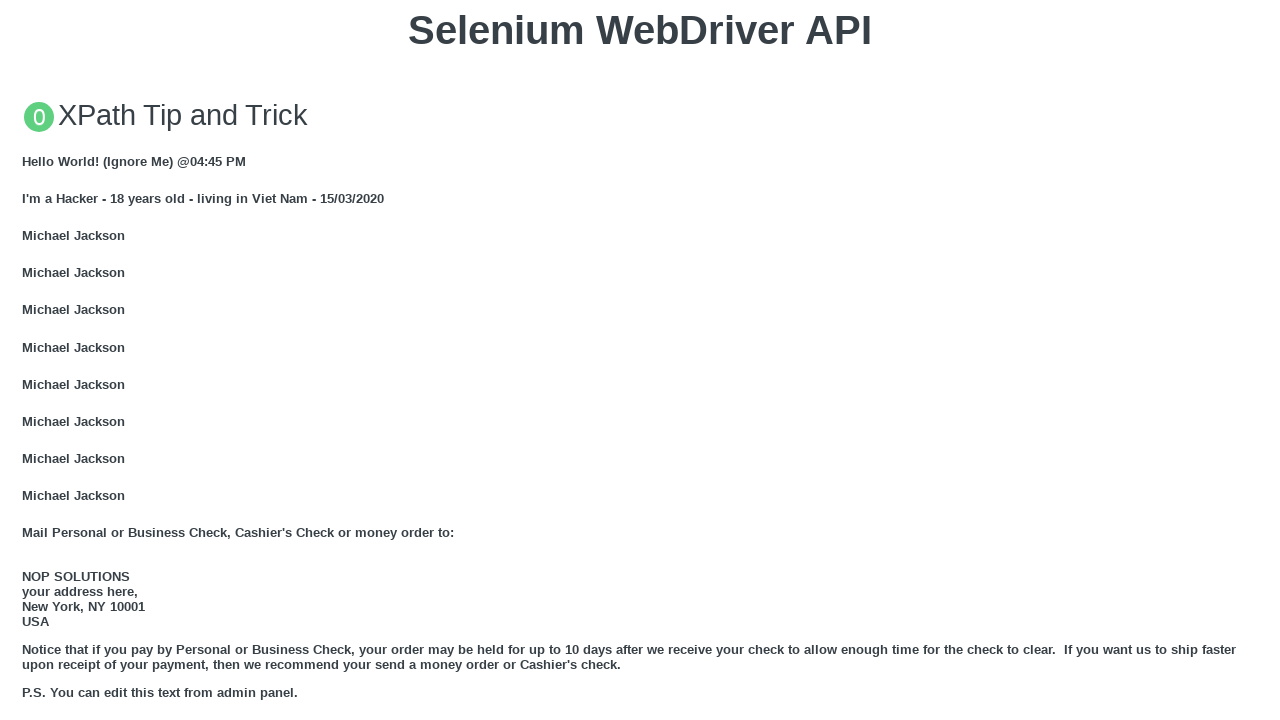

Filled email textbox with 'Automation Testing' on #mail
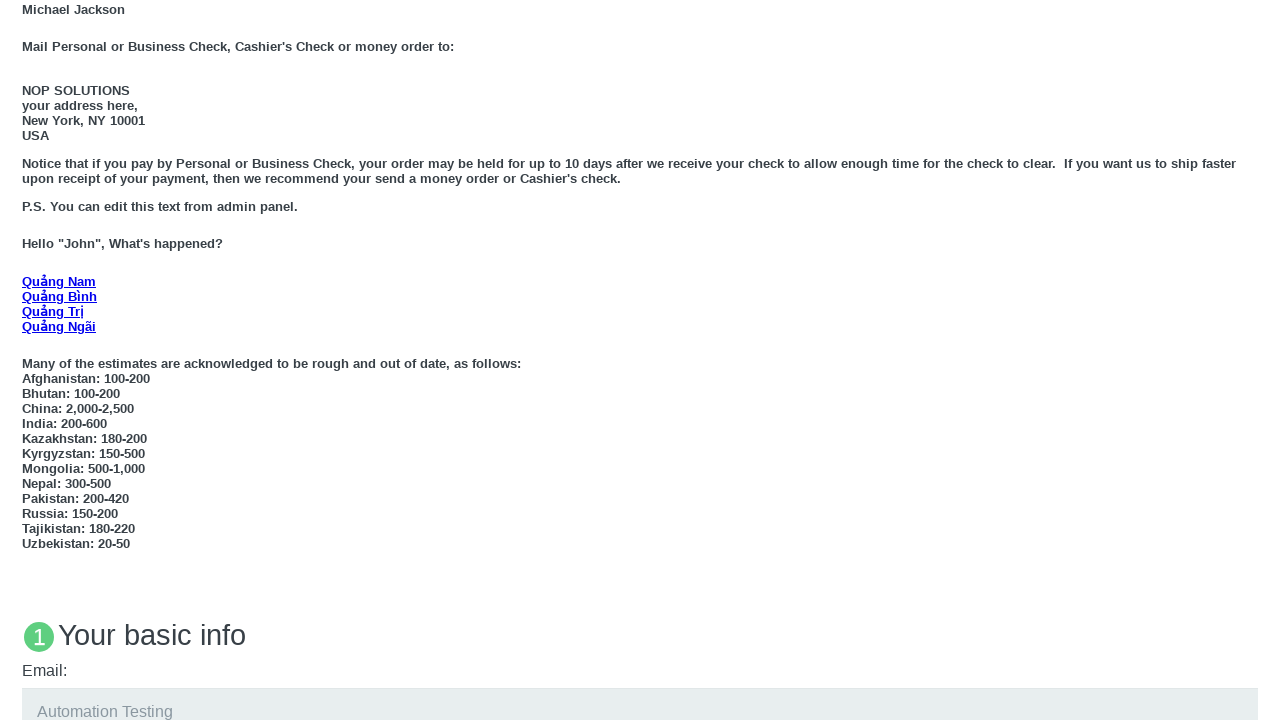

Located age under 18 radio button element
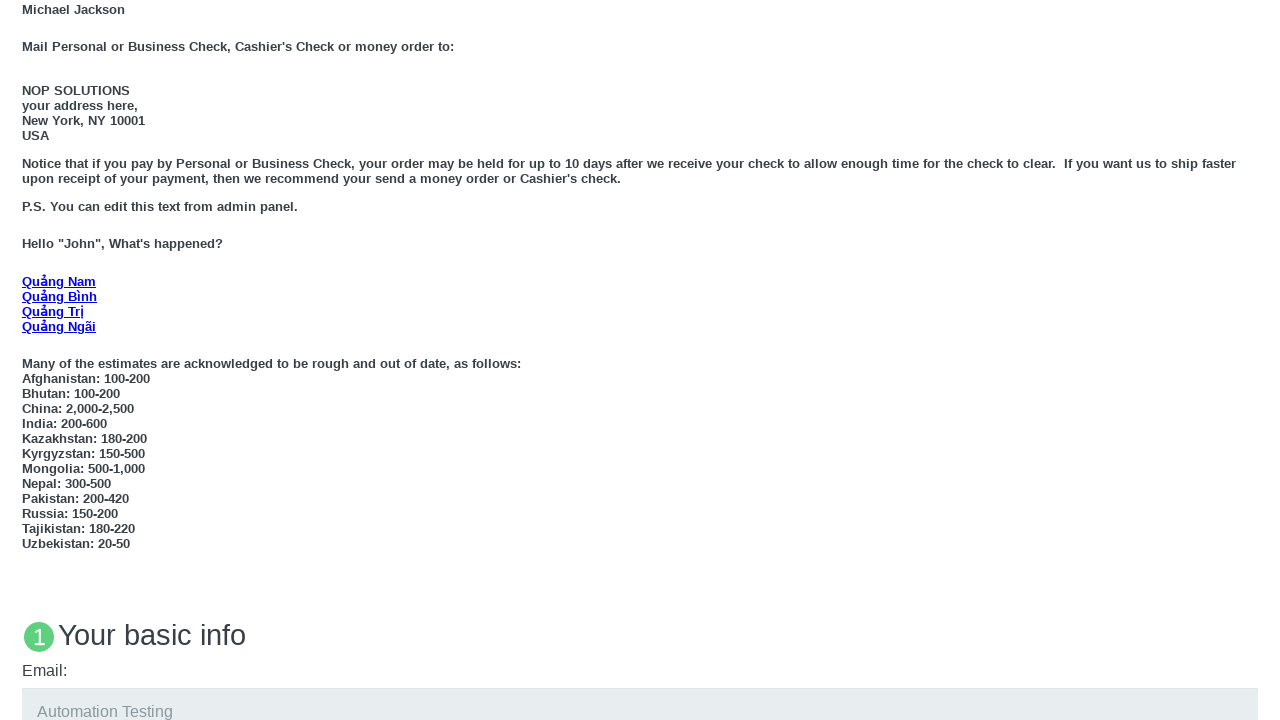

Age under 18 radio button is displayed
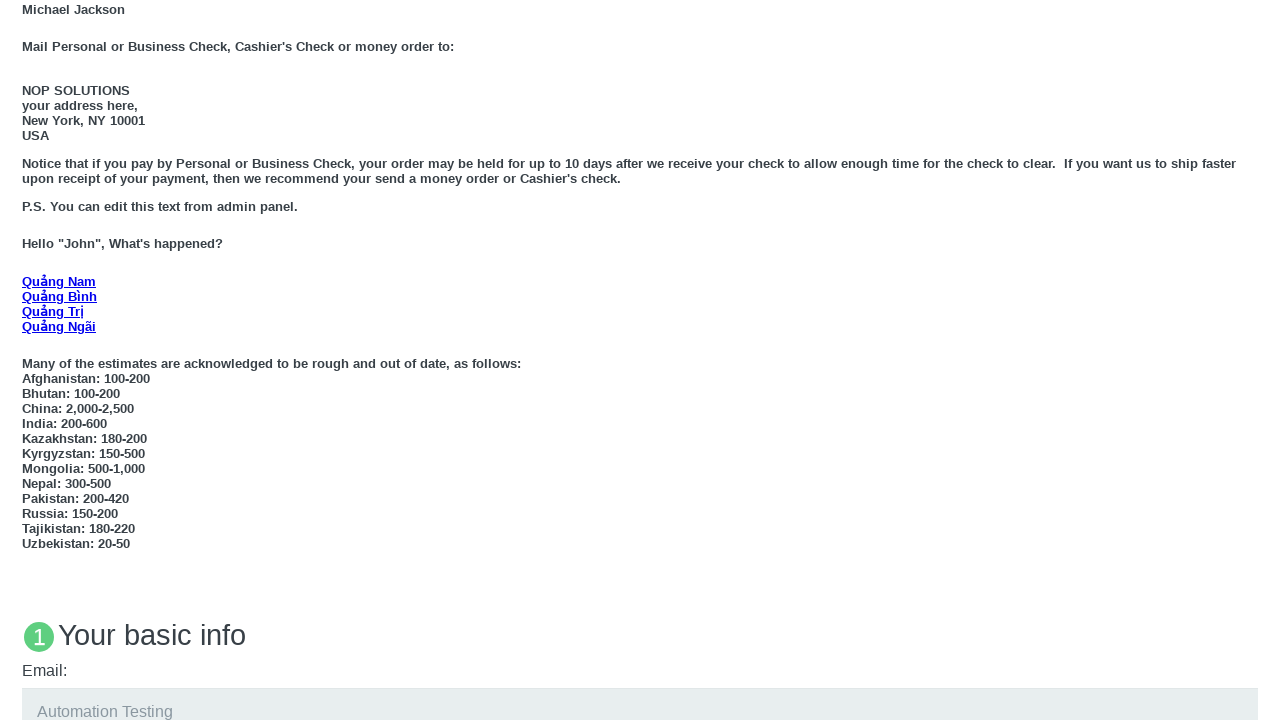

Clicked age under 18 radio button at (28, 360) on #under_18
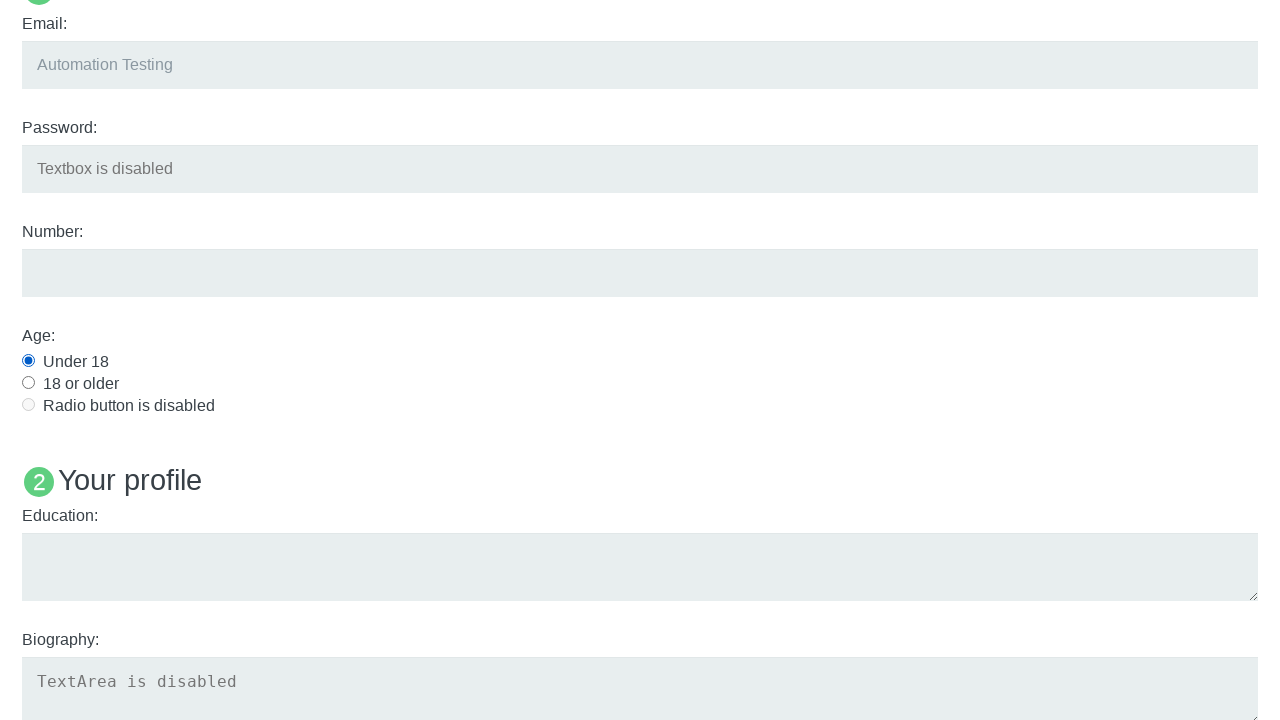

Located education text area element
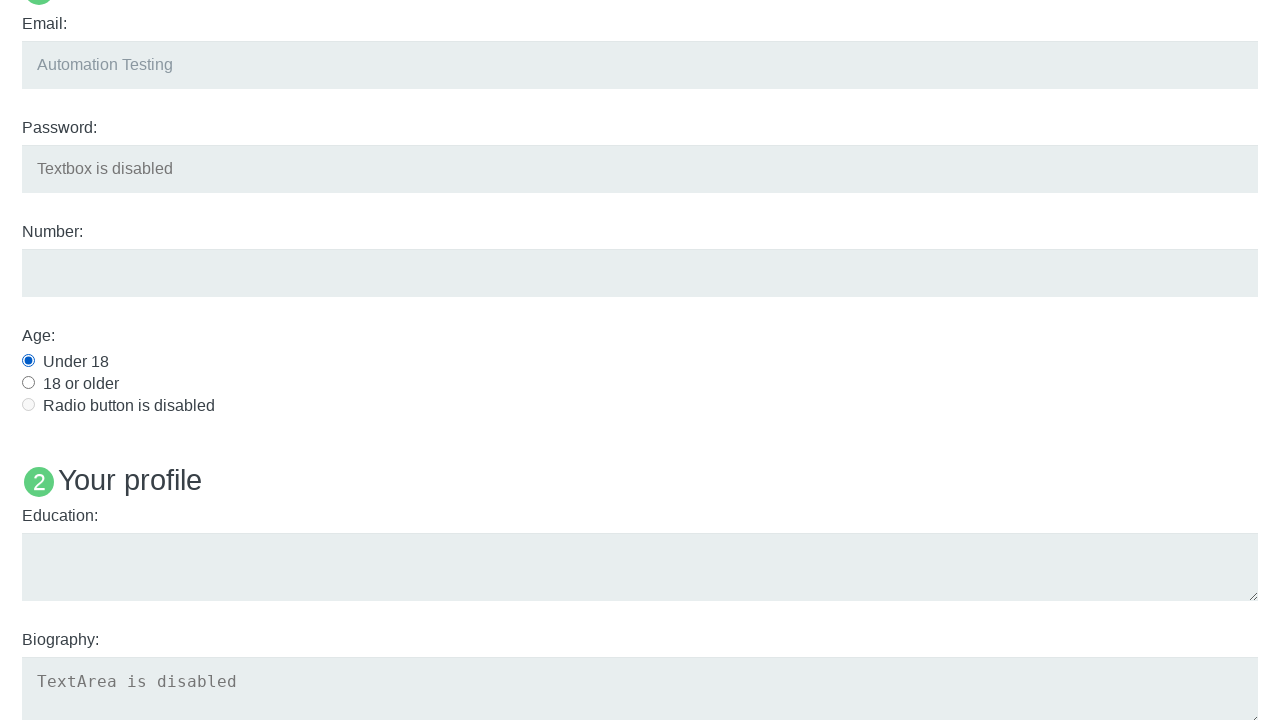

Education text area is displayed
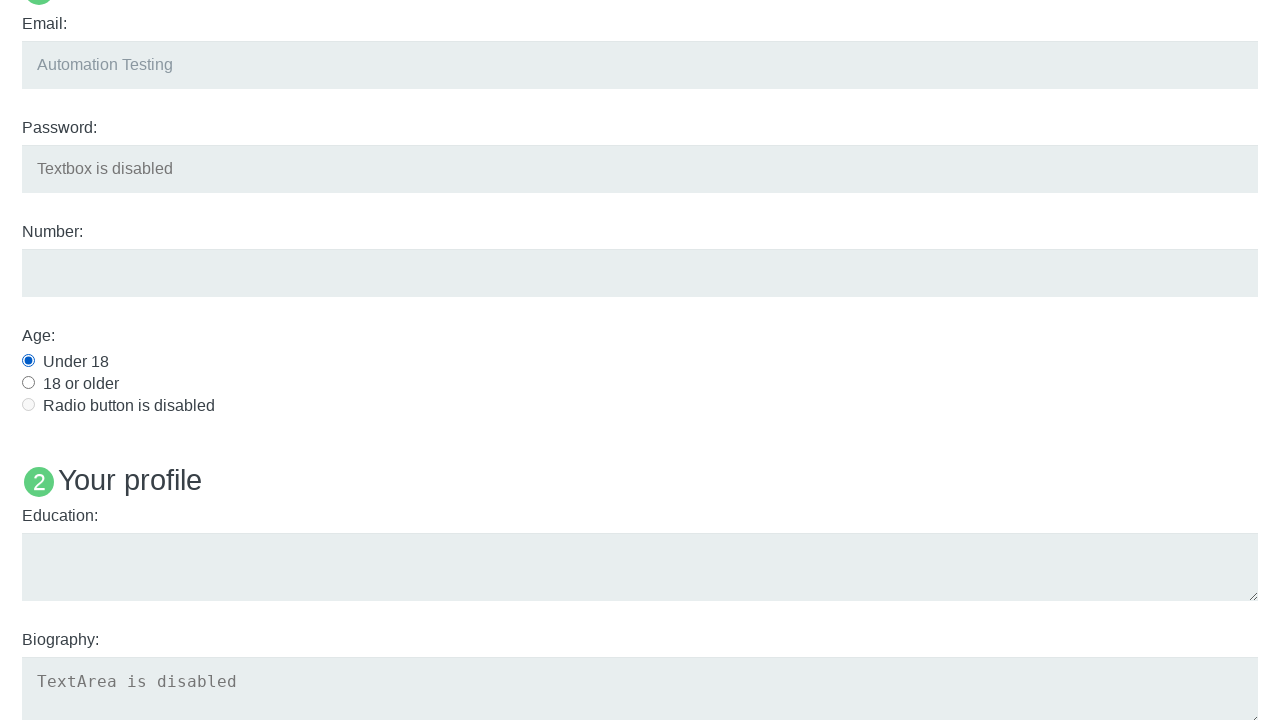

Filled education text area with 'Automation Testing' on #edu
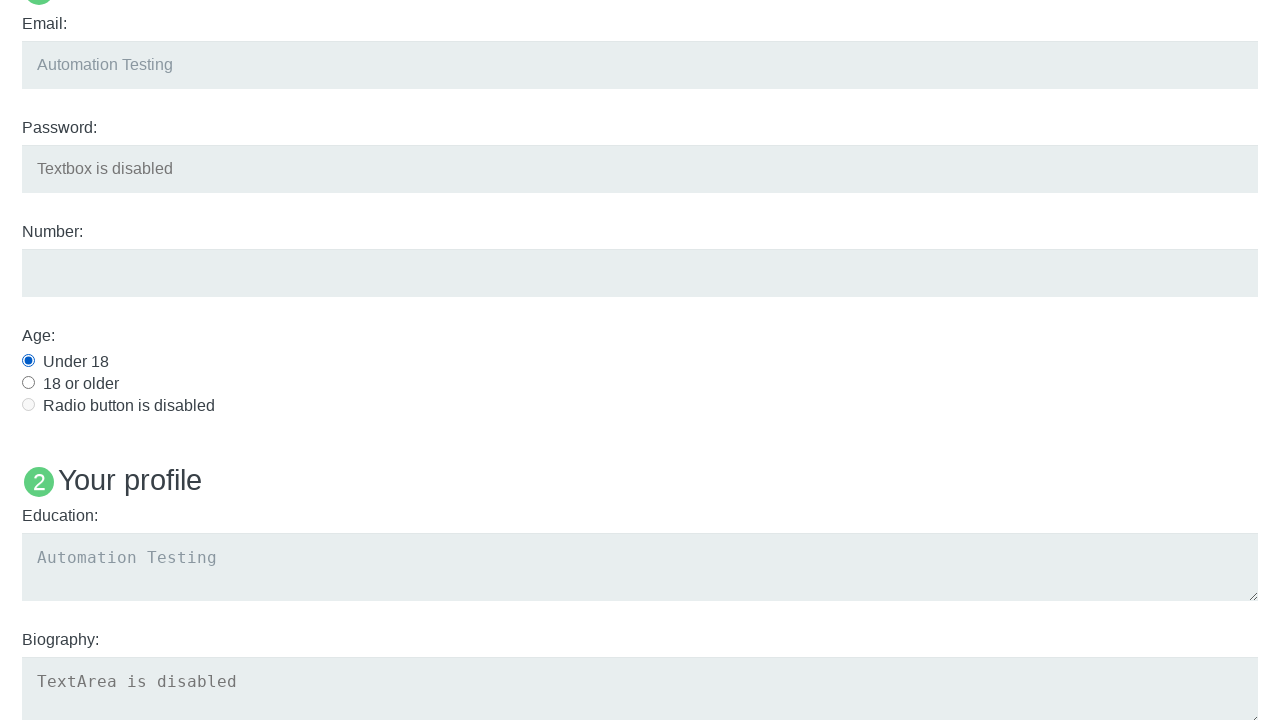

Located name user 5 H5 element
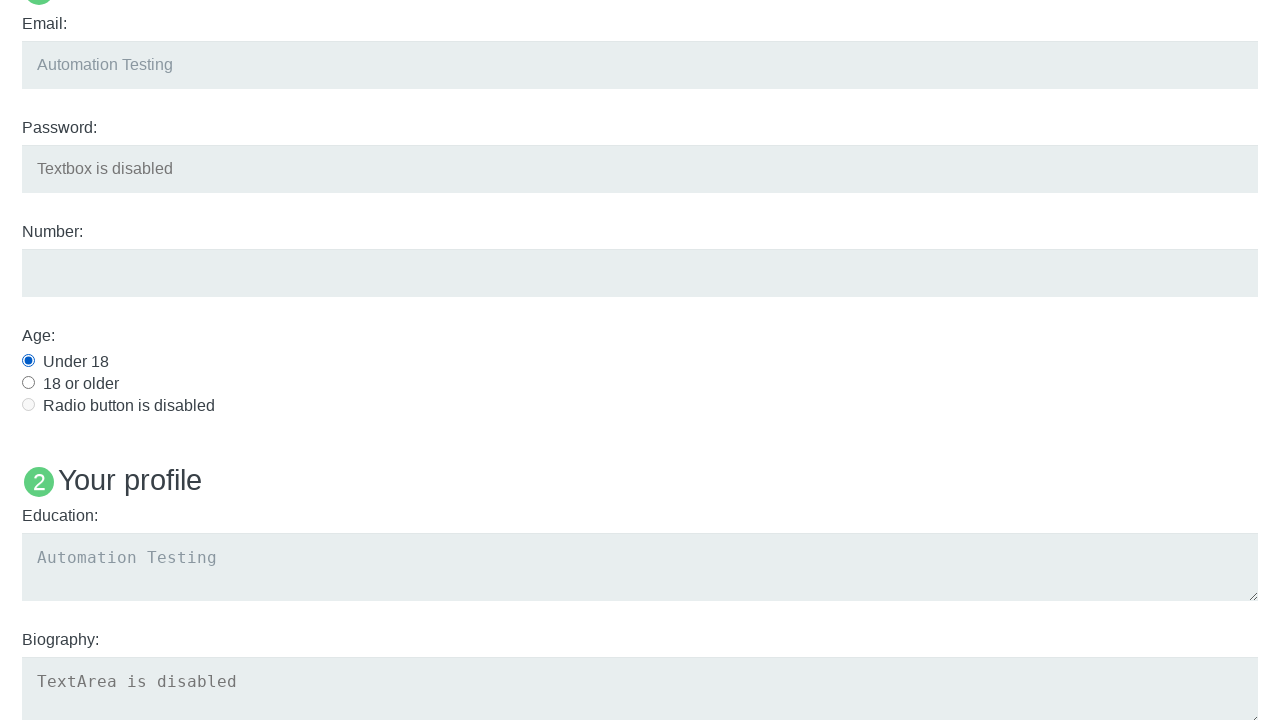

Name user 5 H5 element is not displayed
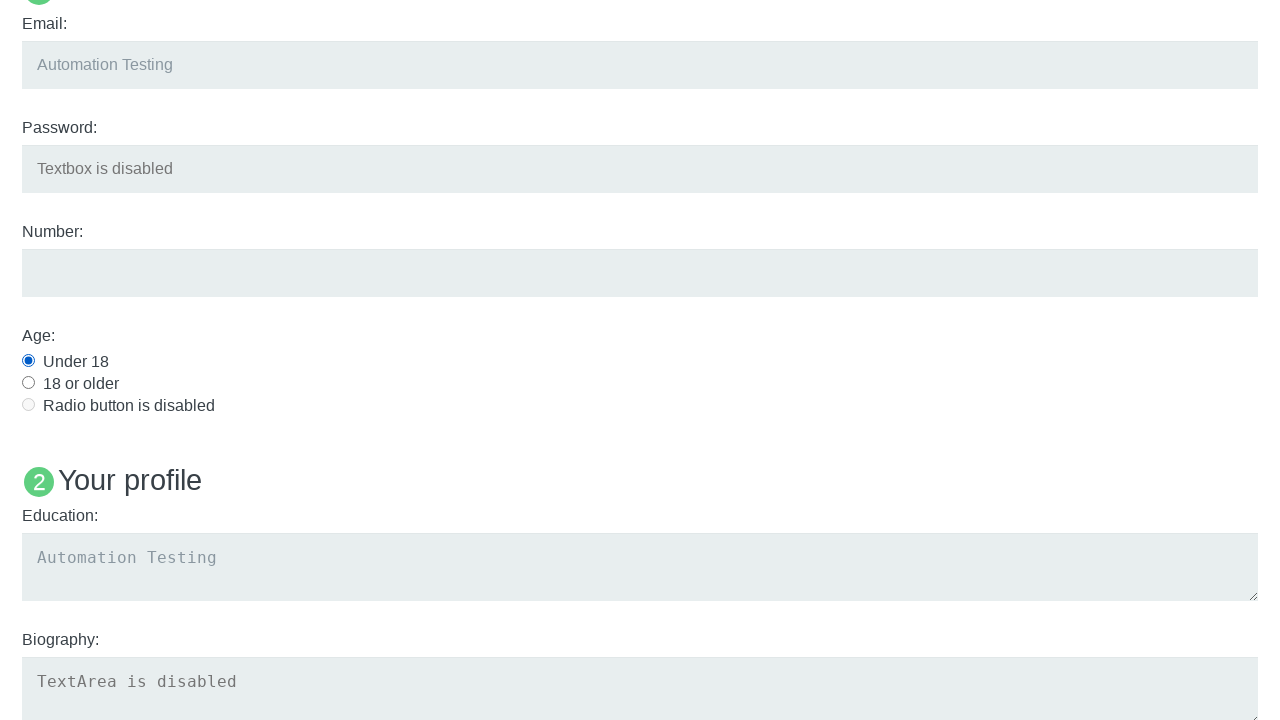

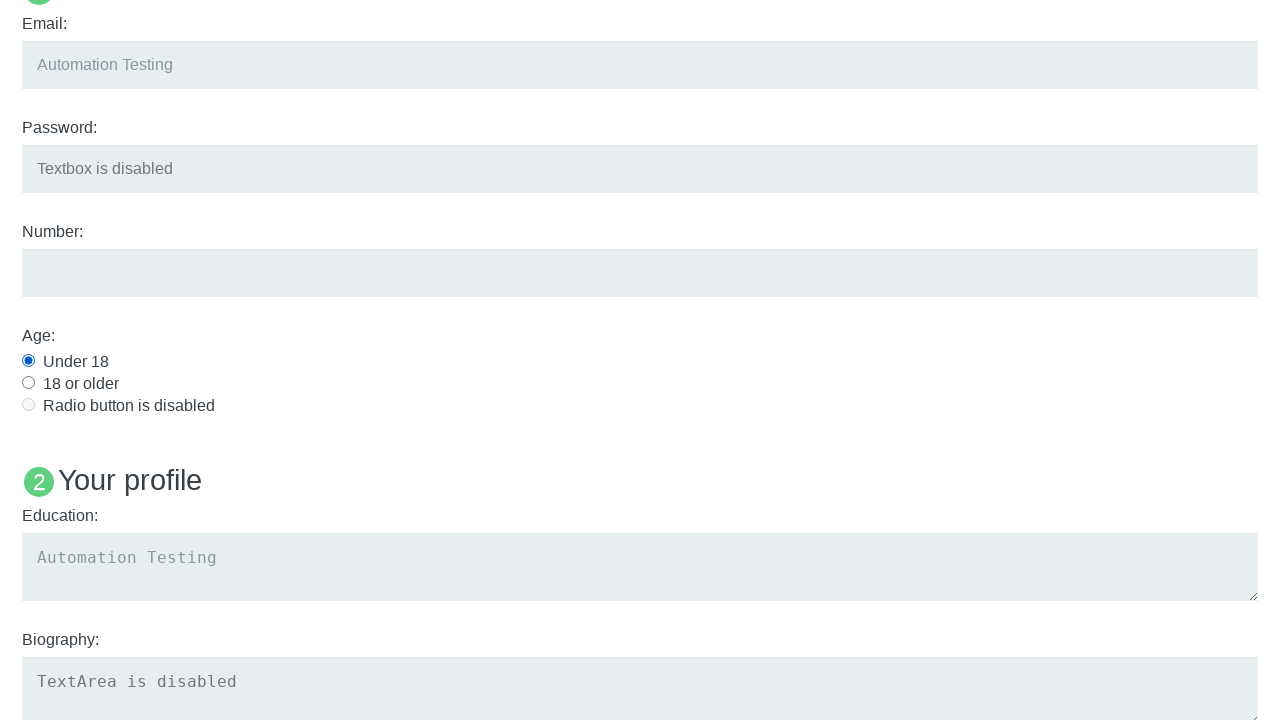